Tests the portfolio sheets page by selecting a year from a dropdown (2023) and clicking on a download link in the portfolio table

Starting URL: https://www.sbimf.com/portfolios

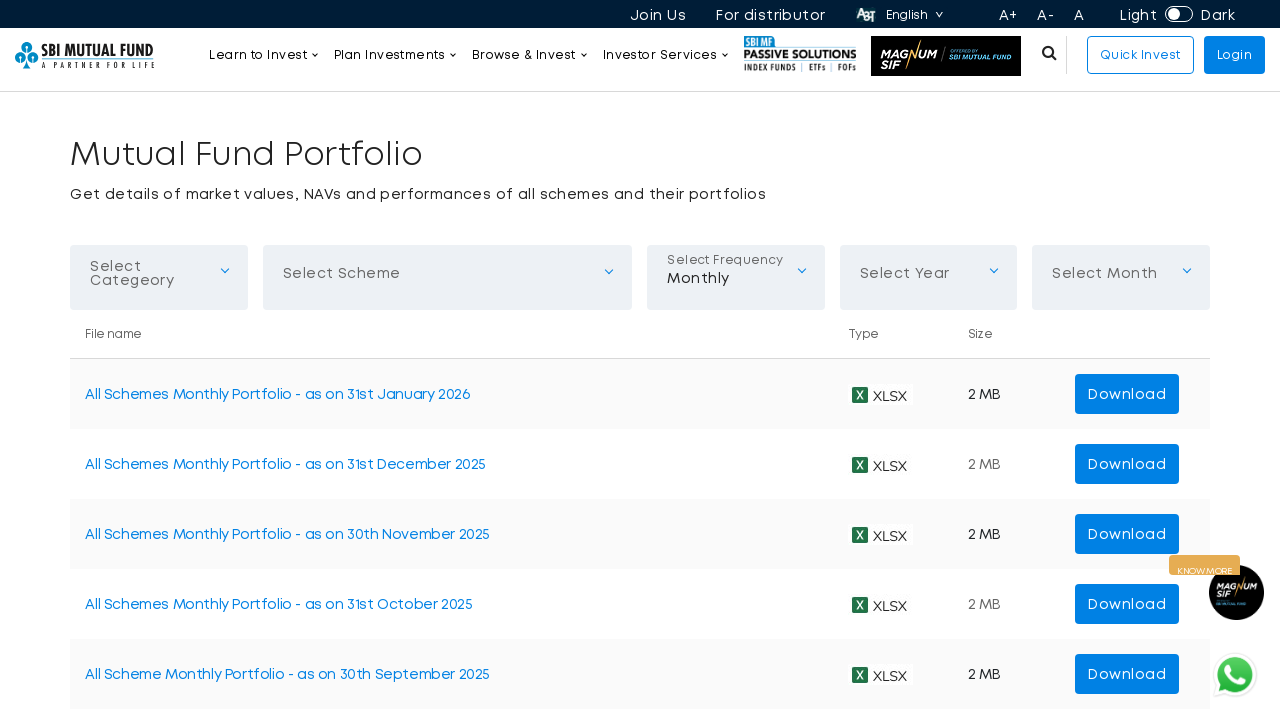

Clicked on year dropdown to open options at (929, 271) on xpath=//*[@id="PSYear"]
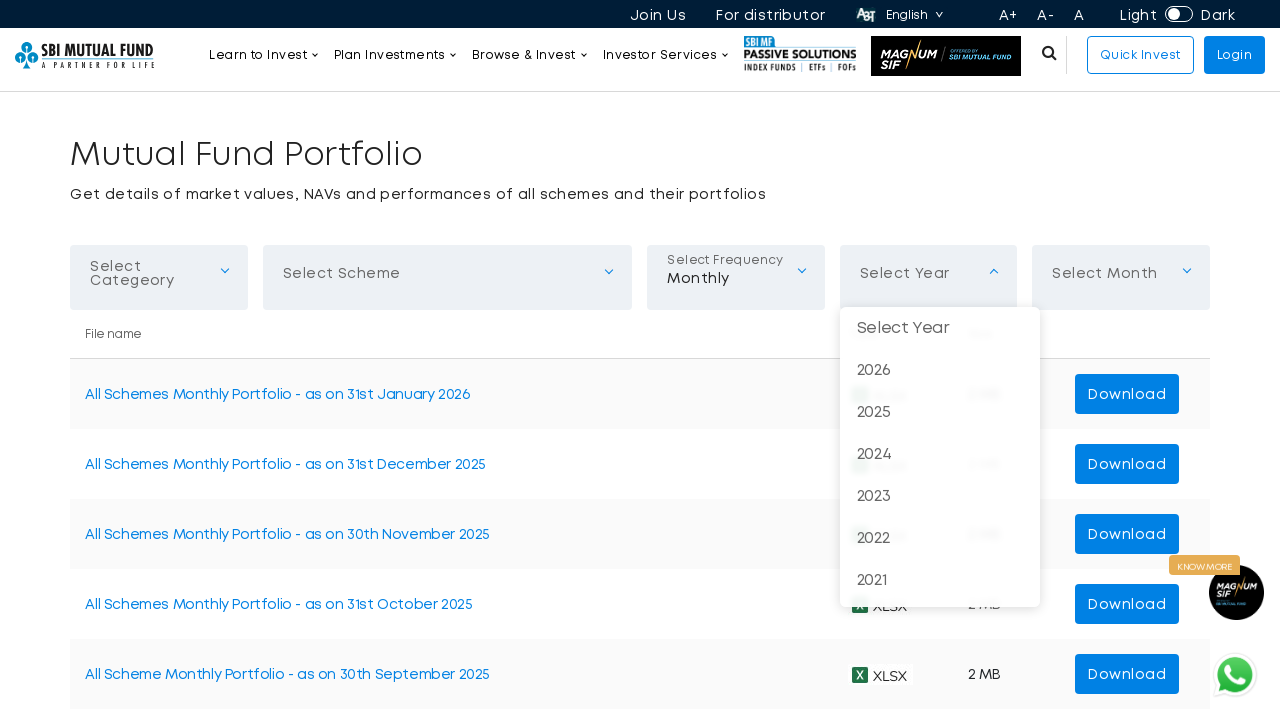

Waited for dropdown options to appear
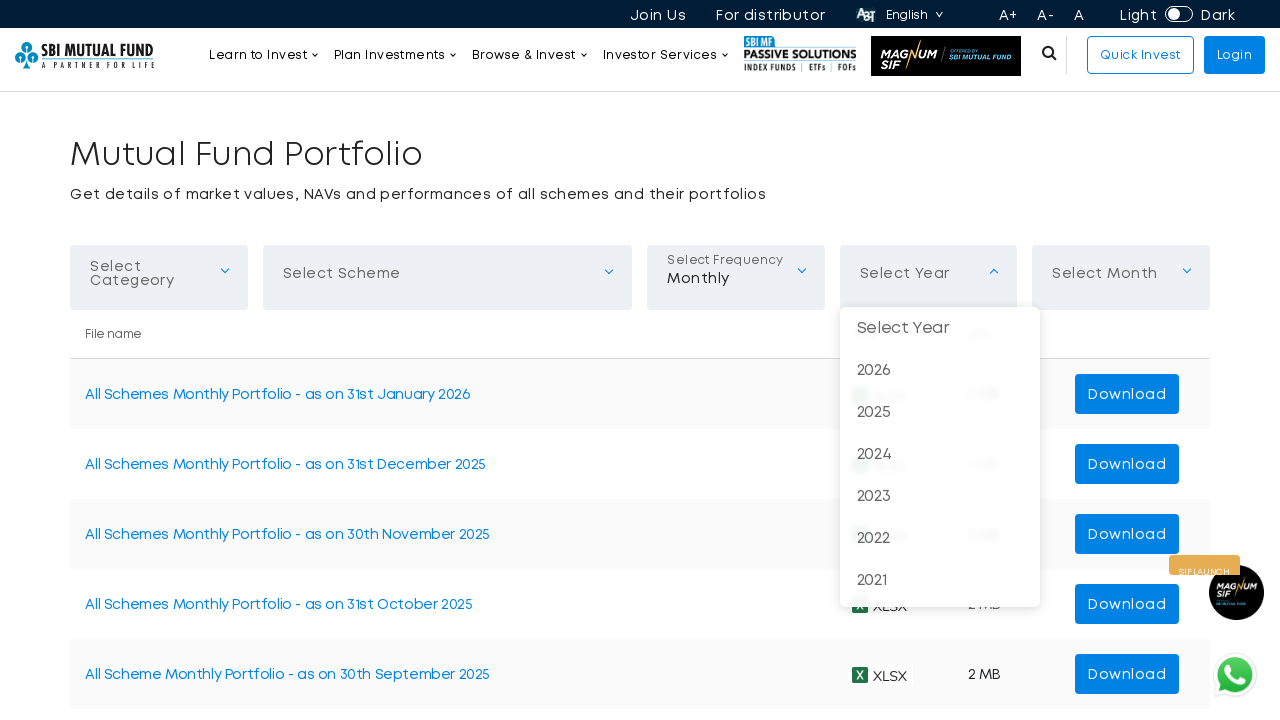

Selected 2023 from year dropdown at (940, 370) on xpath=//*[@id="PSYear"]/div[2]/div[2]
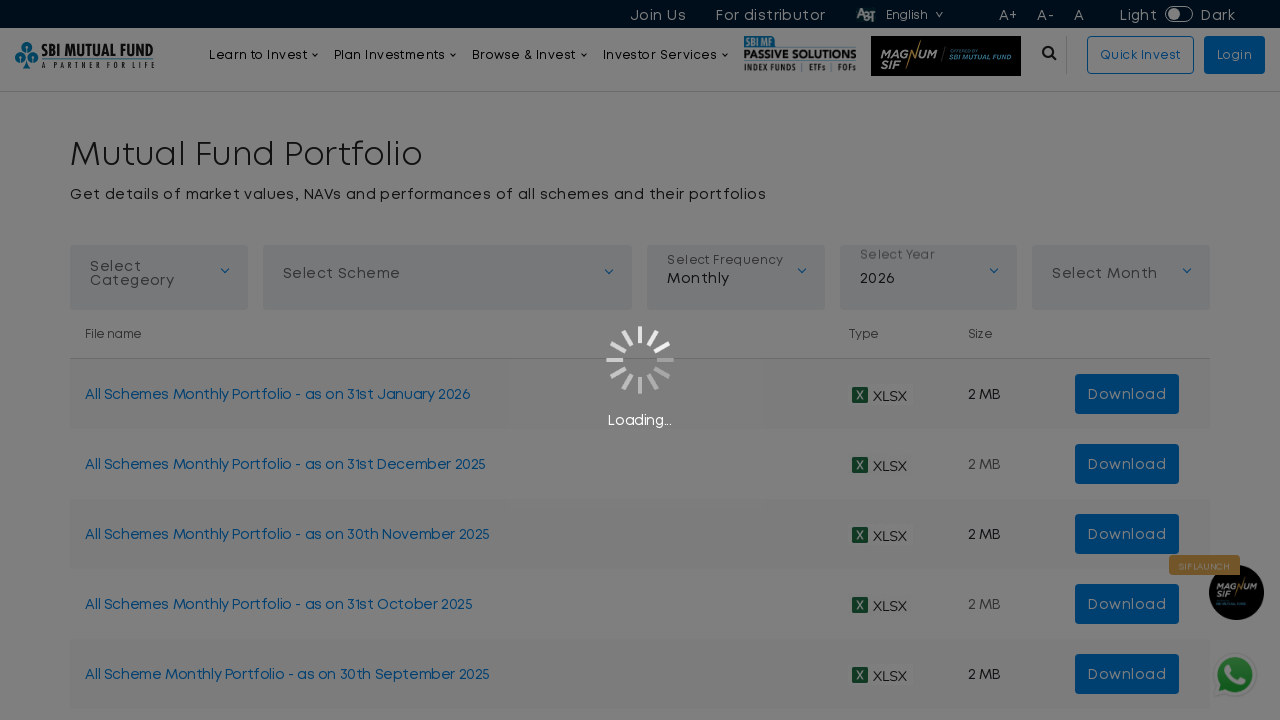

Waited for portfolio table to update with 2023 data
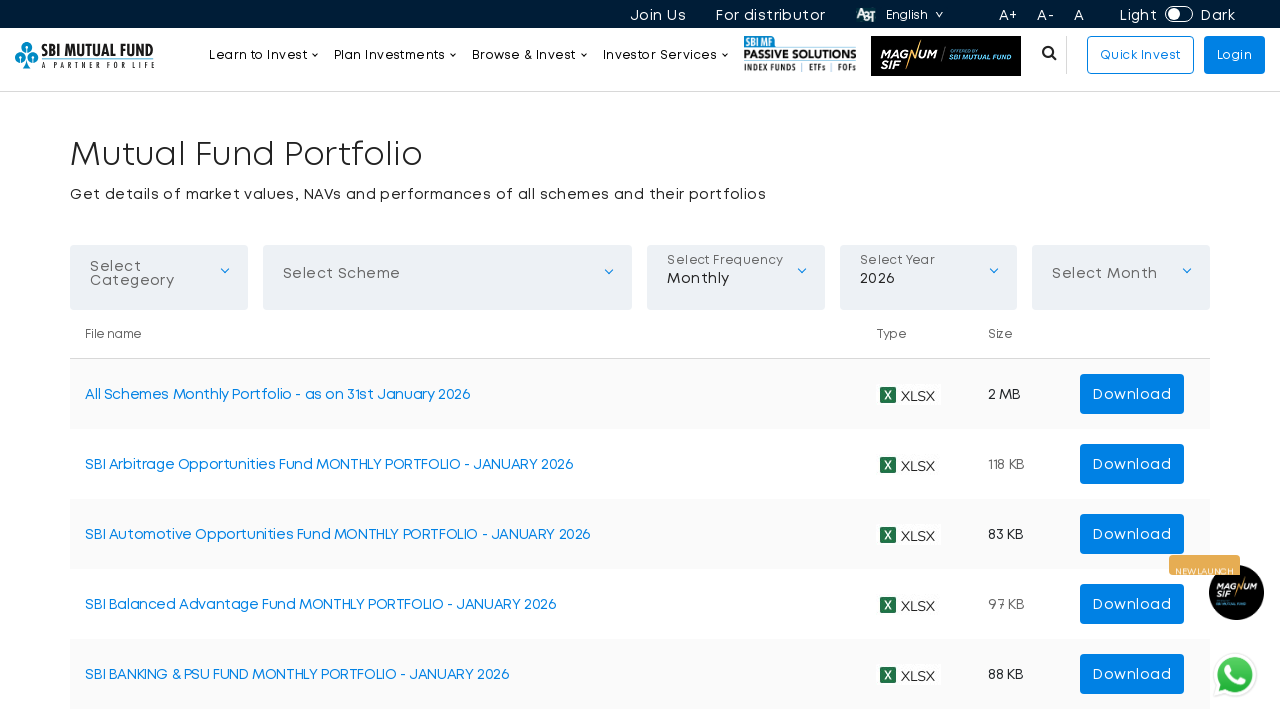

Clicked download link in first row of portfolio sheets table at (277, 394) on xpath=//*[@id="tblPortfoliosheets"]/tr[1]/td[1]/a
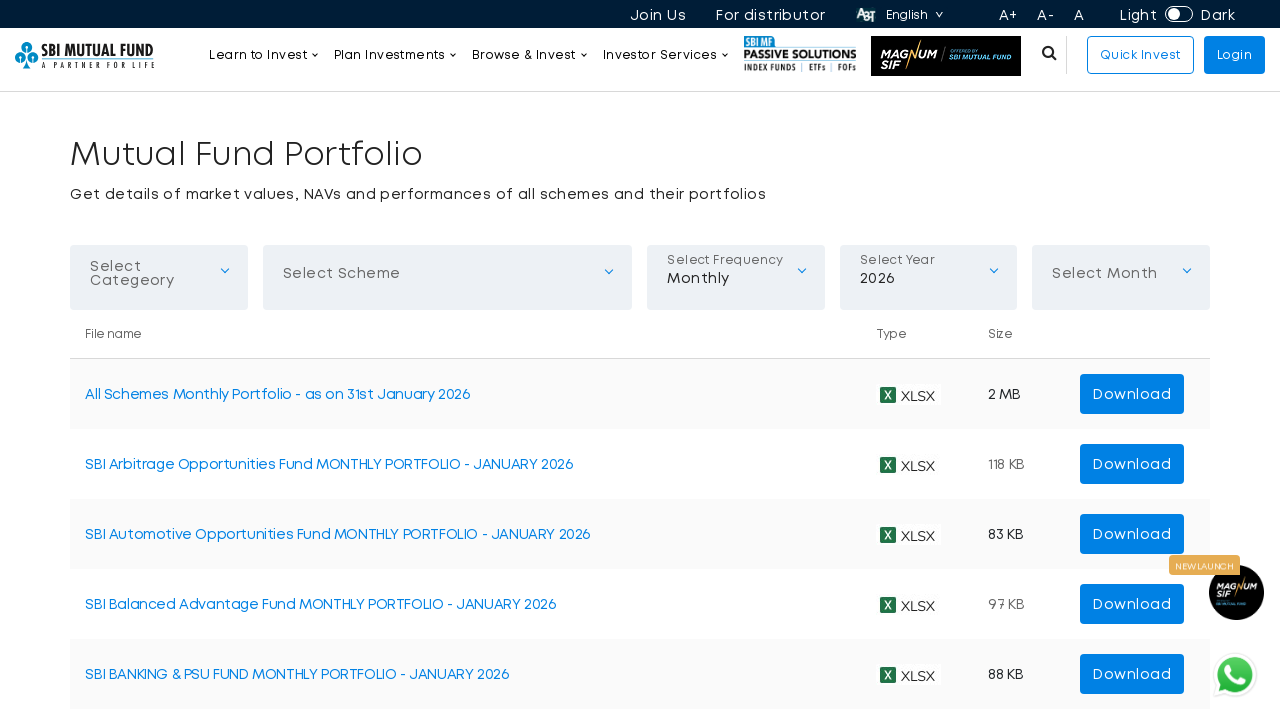

Waited for download to initiate
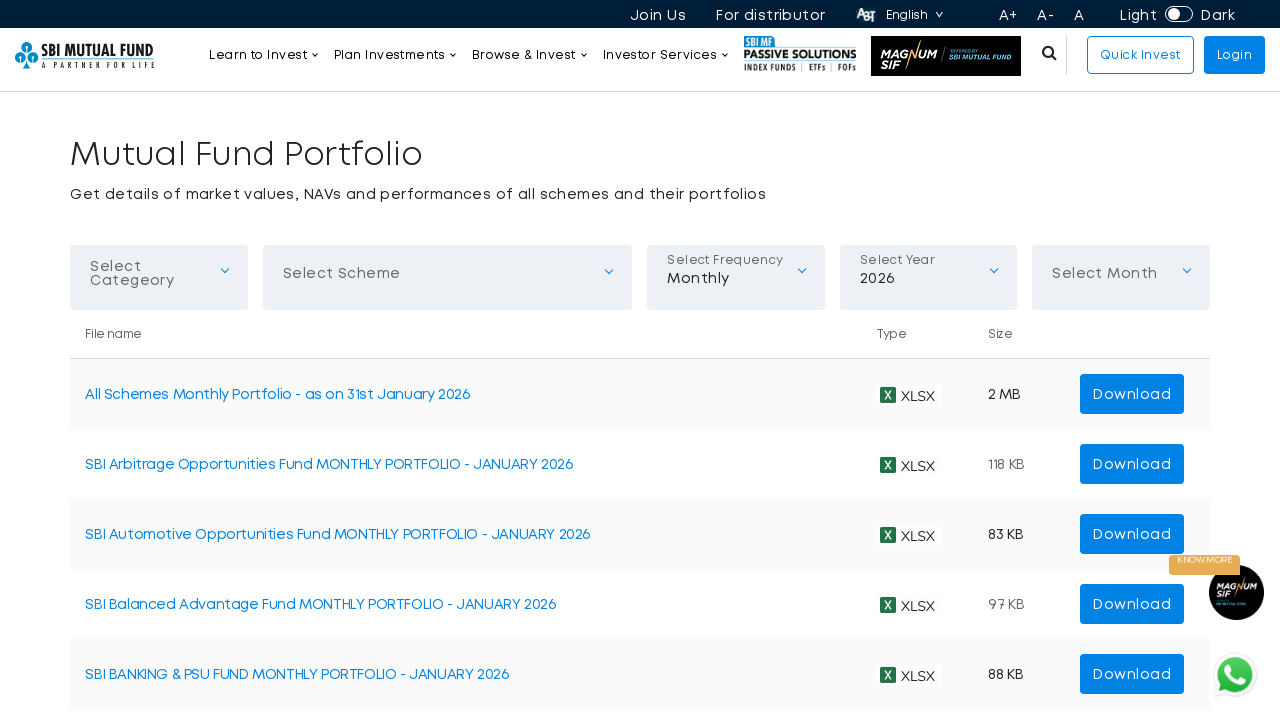

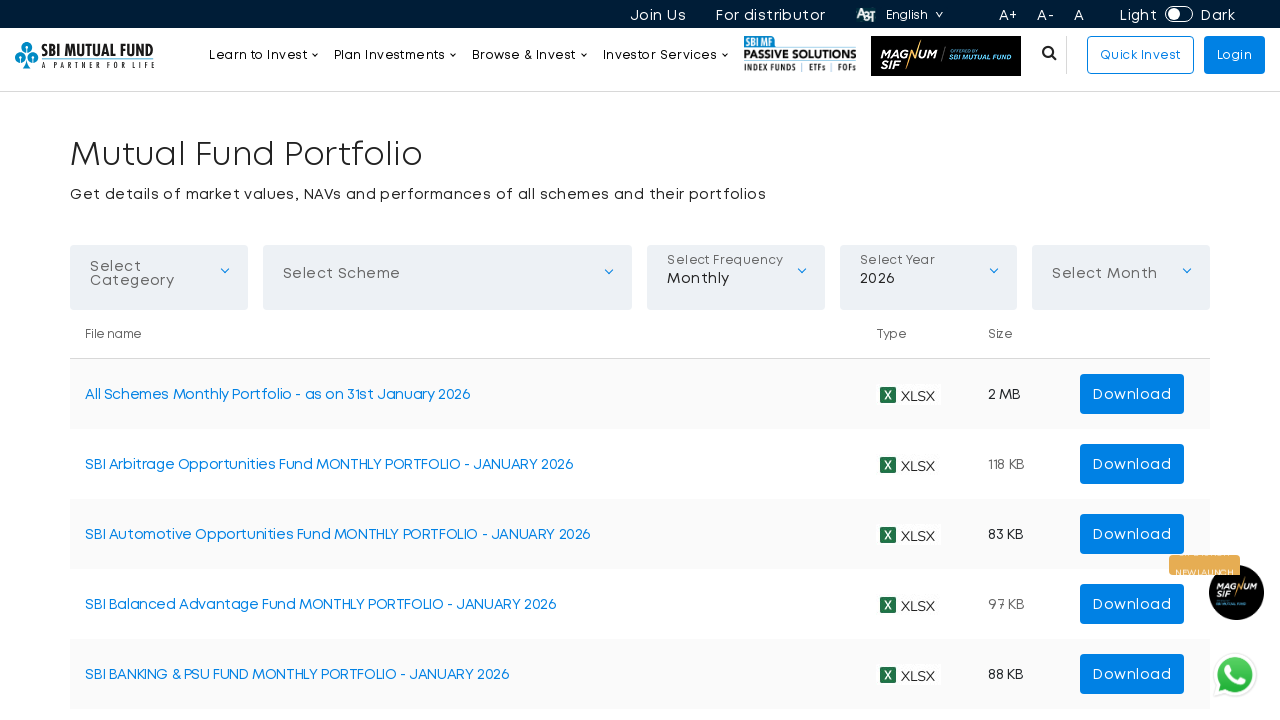